Tests JavaScript Confirm dialog by clicking a button, dismissing the confirm dialog, and verifying the cancel result message

Starting URL: https://the-internet.herokuapp.com/javascript_alerts

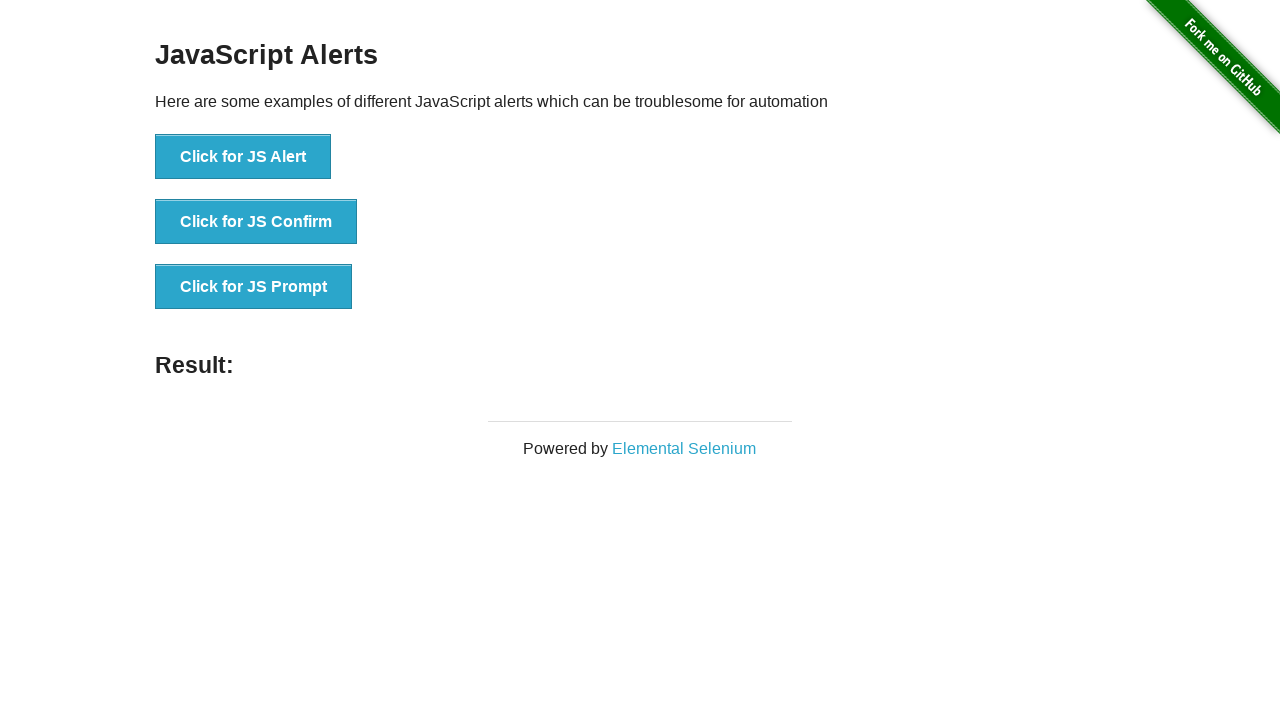

Registered dialog handler to dismiss confirm dialog
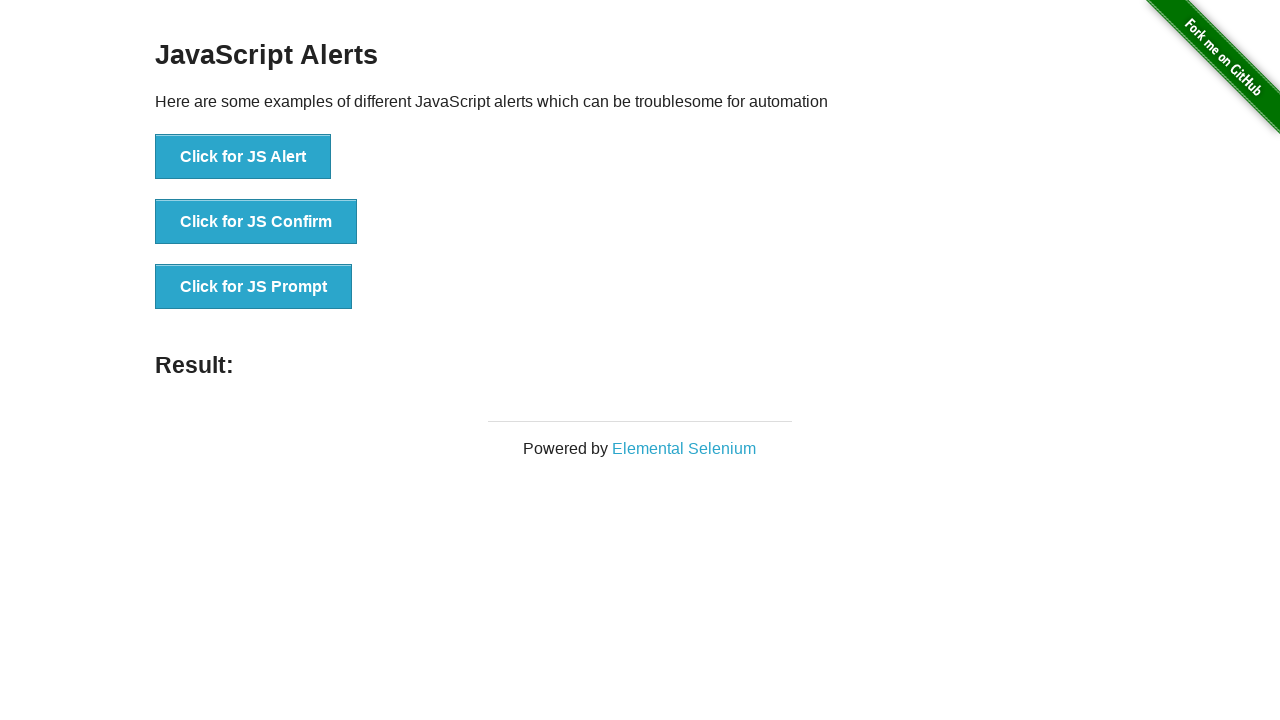

Clicked 'Click for JS Confirm' button at (256, 222) on text=Click for JS Confirm
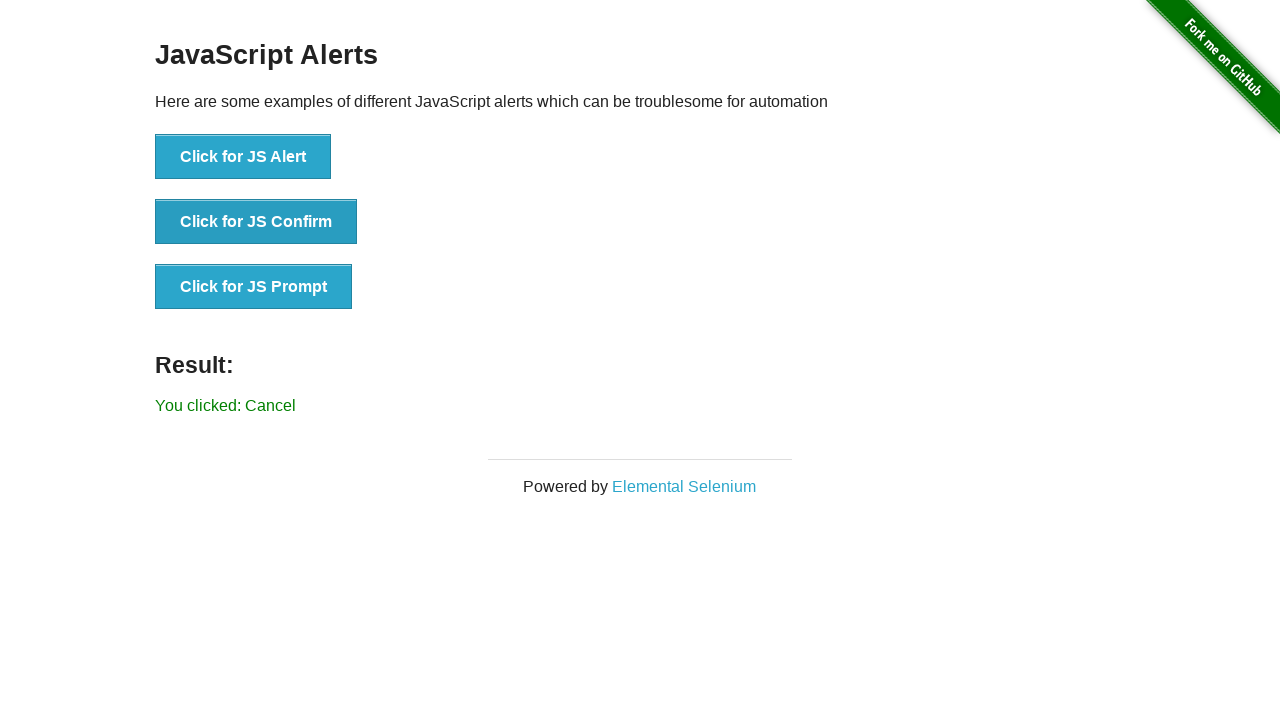

Result message element loaded
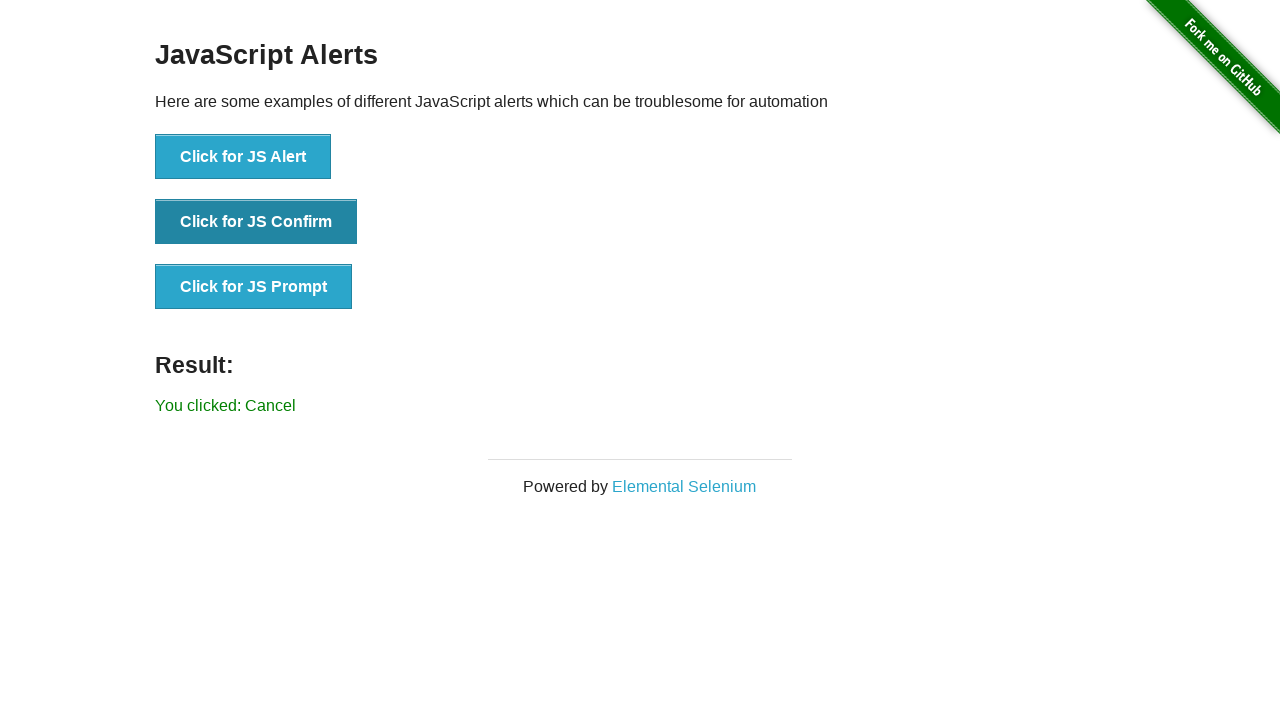

Retrieved result text content
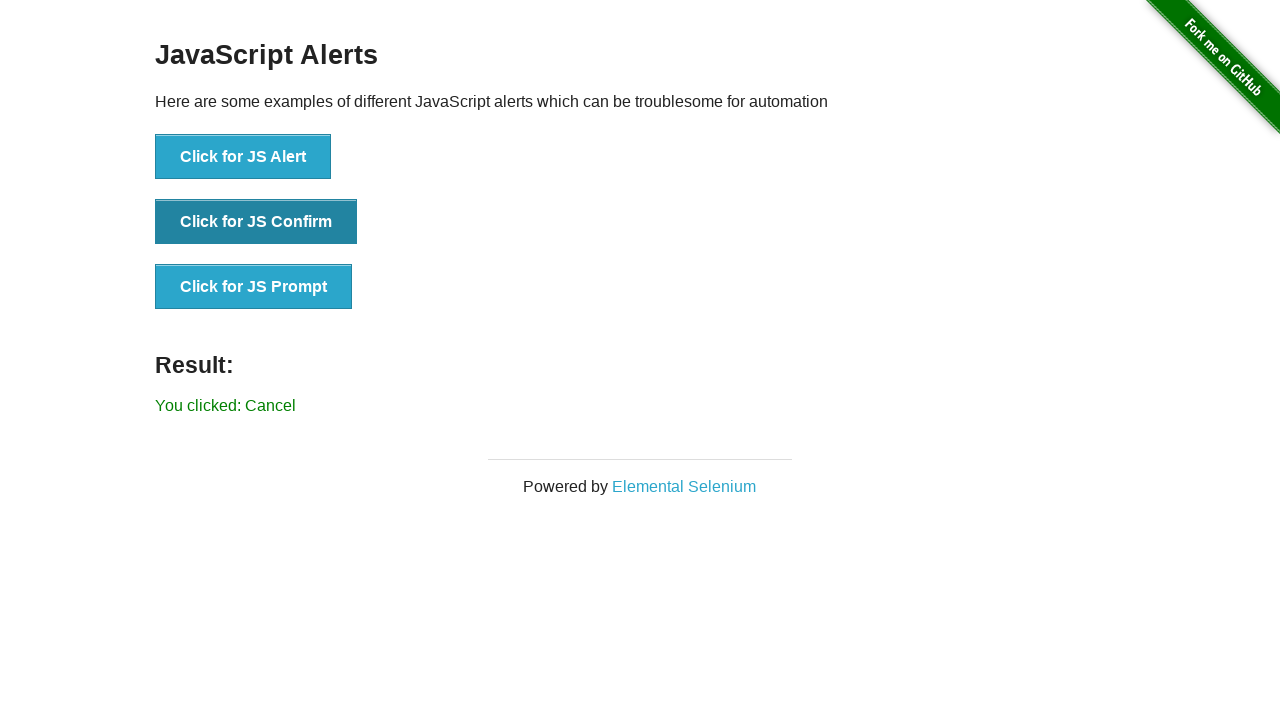

Verified result text is 'You clicked: Cancel'
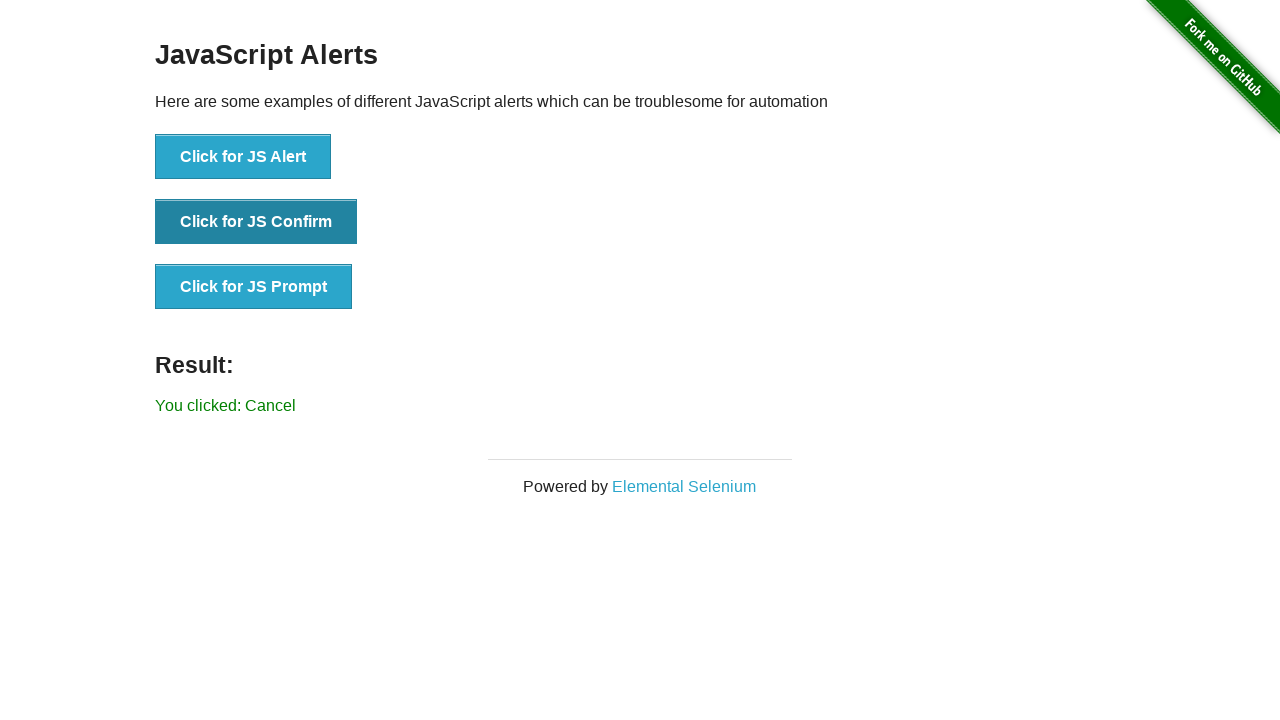

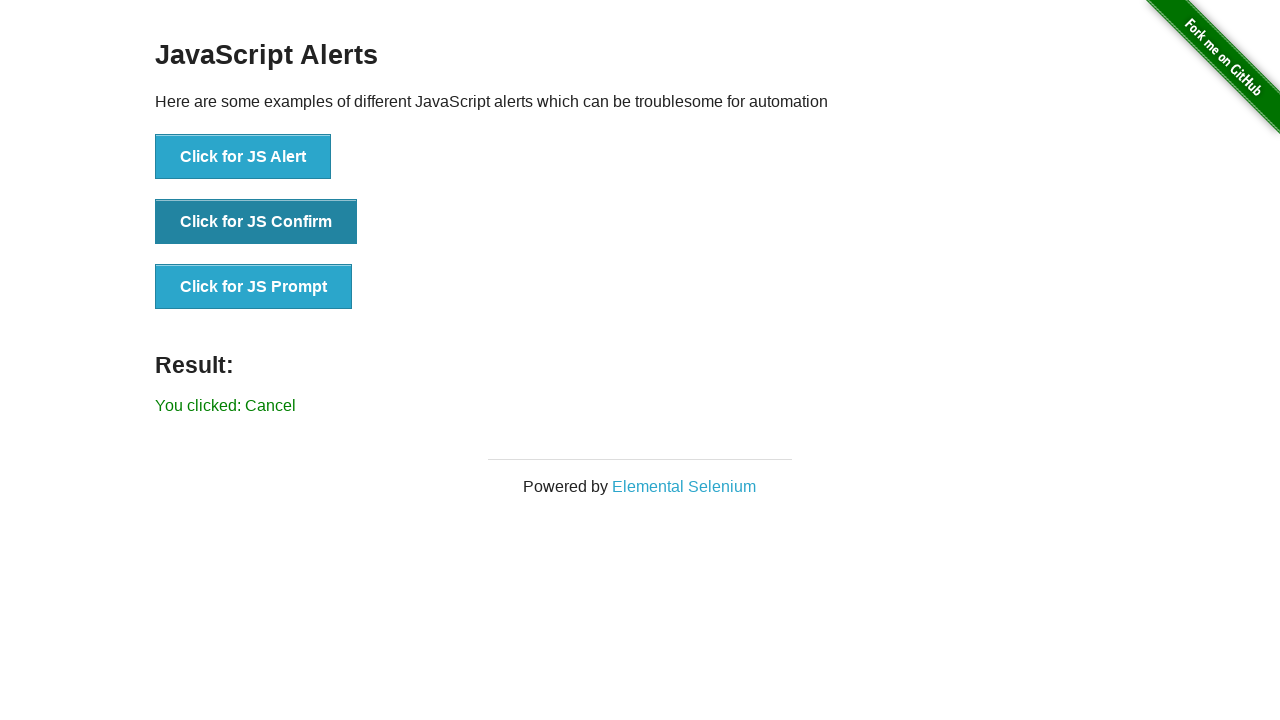